Tests filling out a text box form with name, email, and addresses, then submitting and verifying the output

Starting URL: https://demoqa.com/text-box

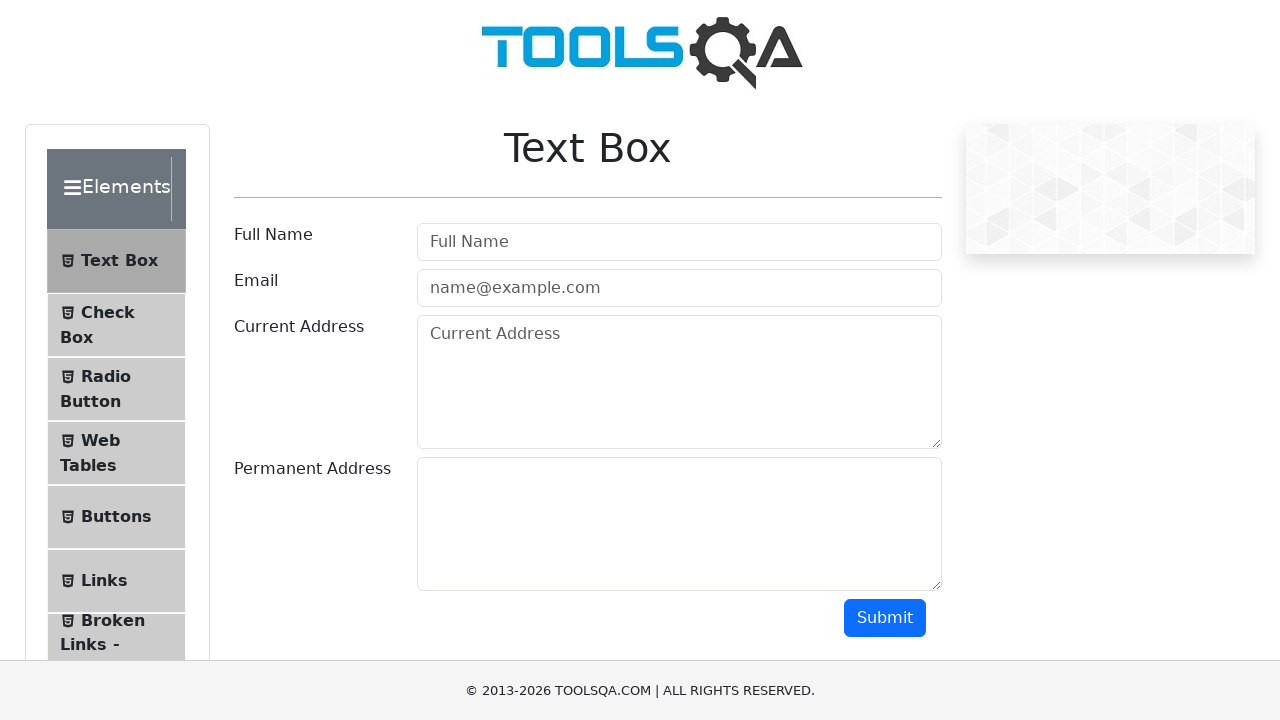

Filled Full Name field with 'Max' on #userName
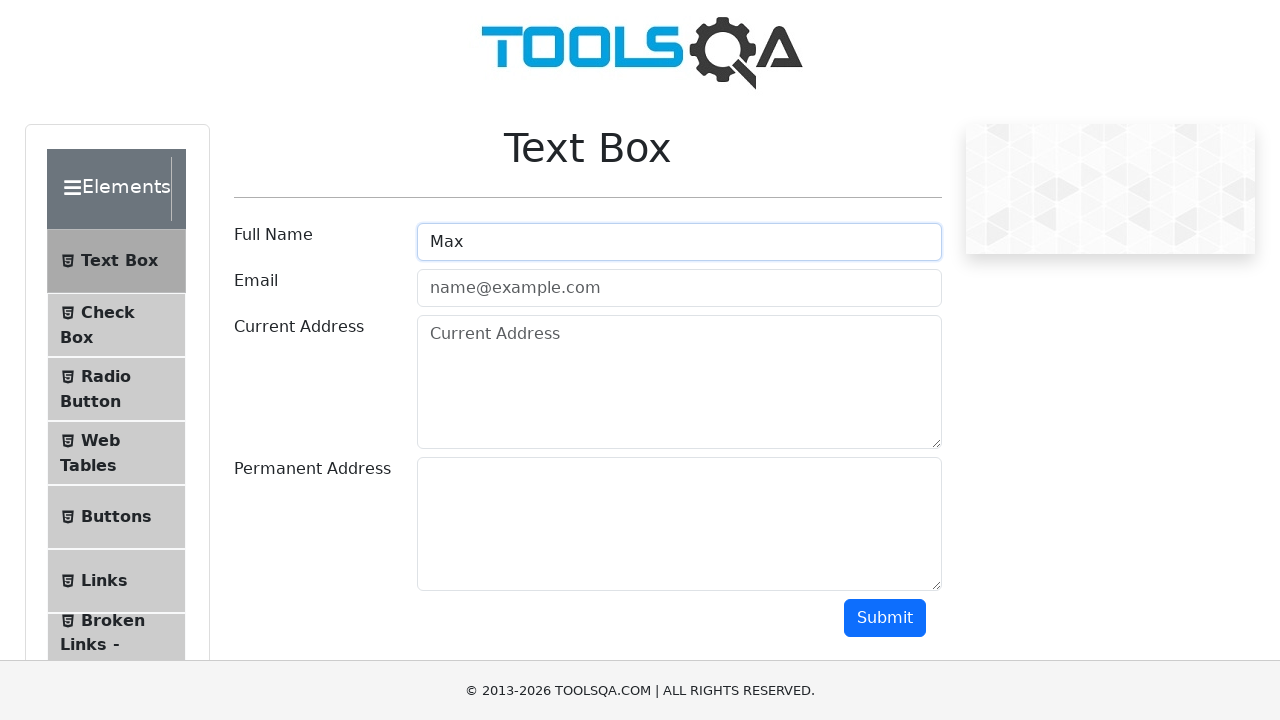

Filled Email field with 'max@mail.ru' on #userEmail
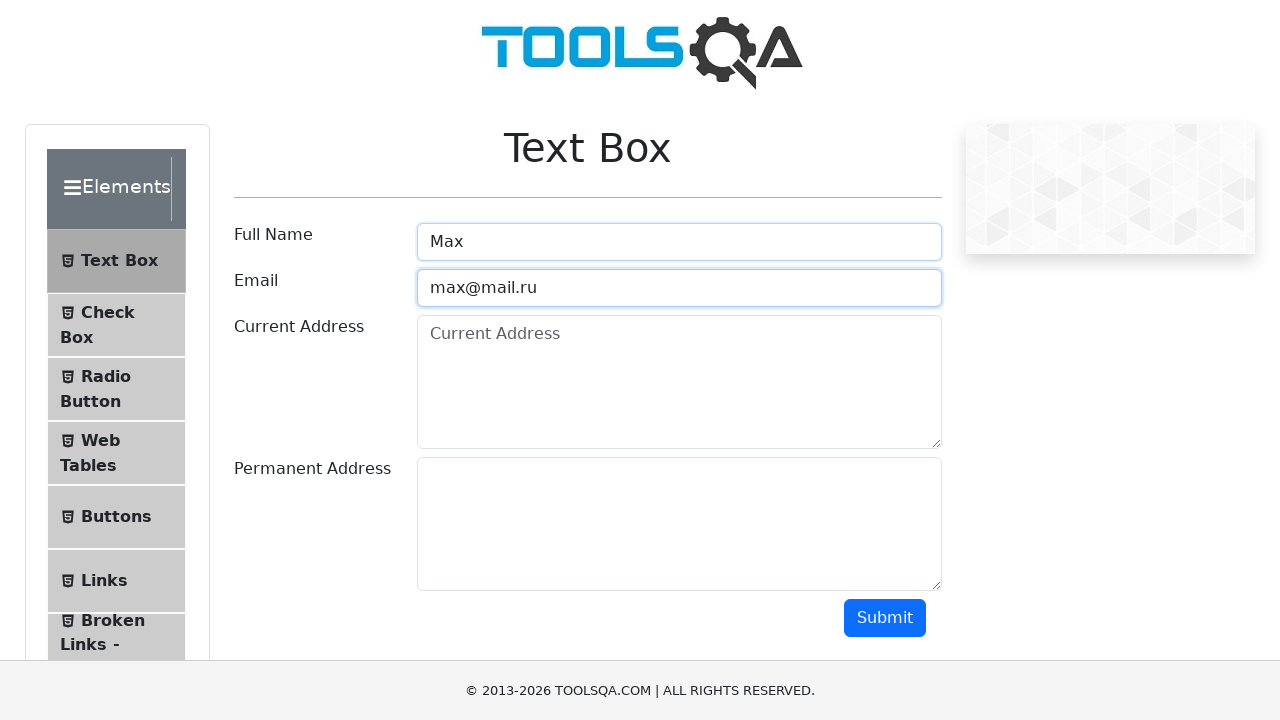

Filled Current Address field with full address on #currentAddress
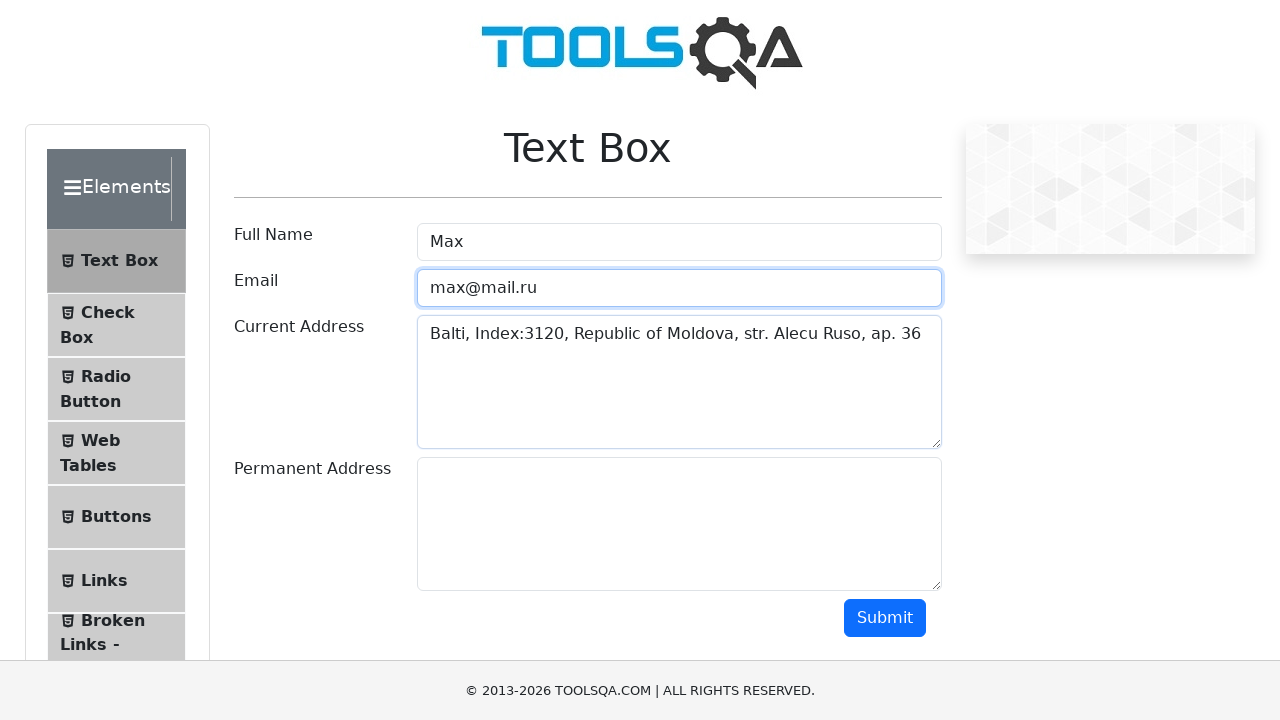

Filled Permanent Address field with full address on #permanentAddress
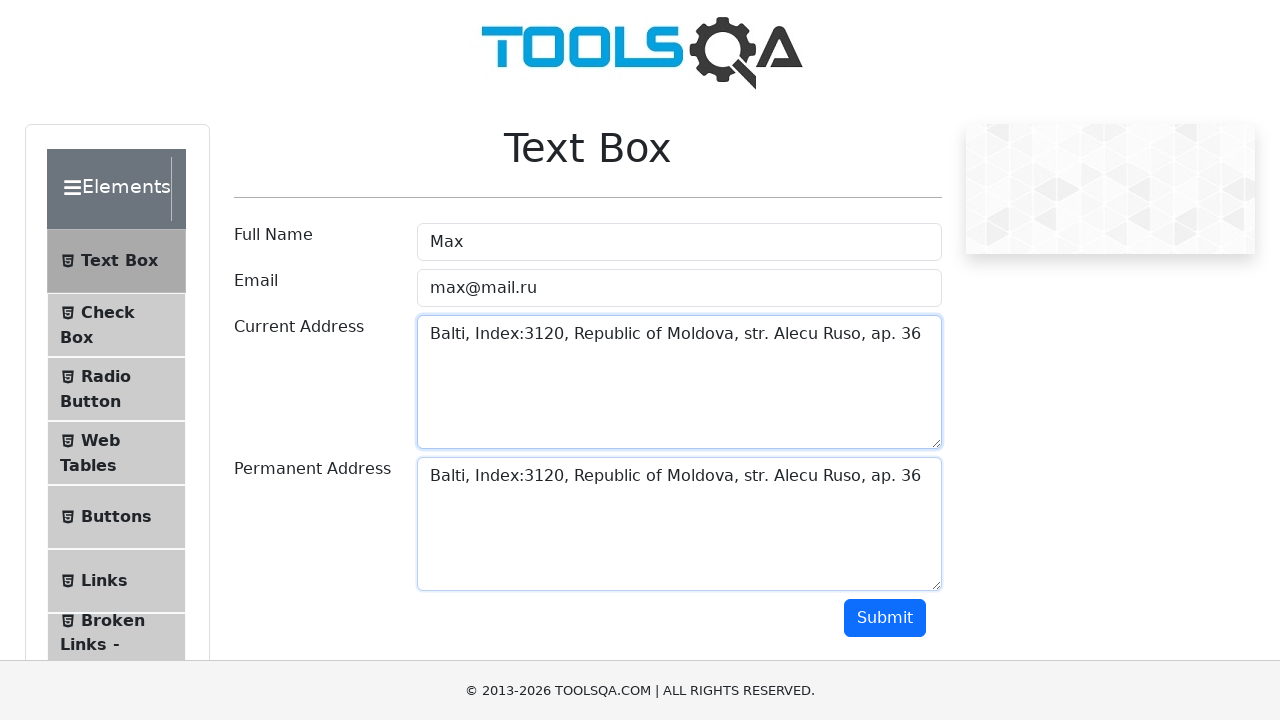

Scrolled to Submit button
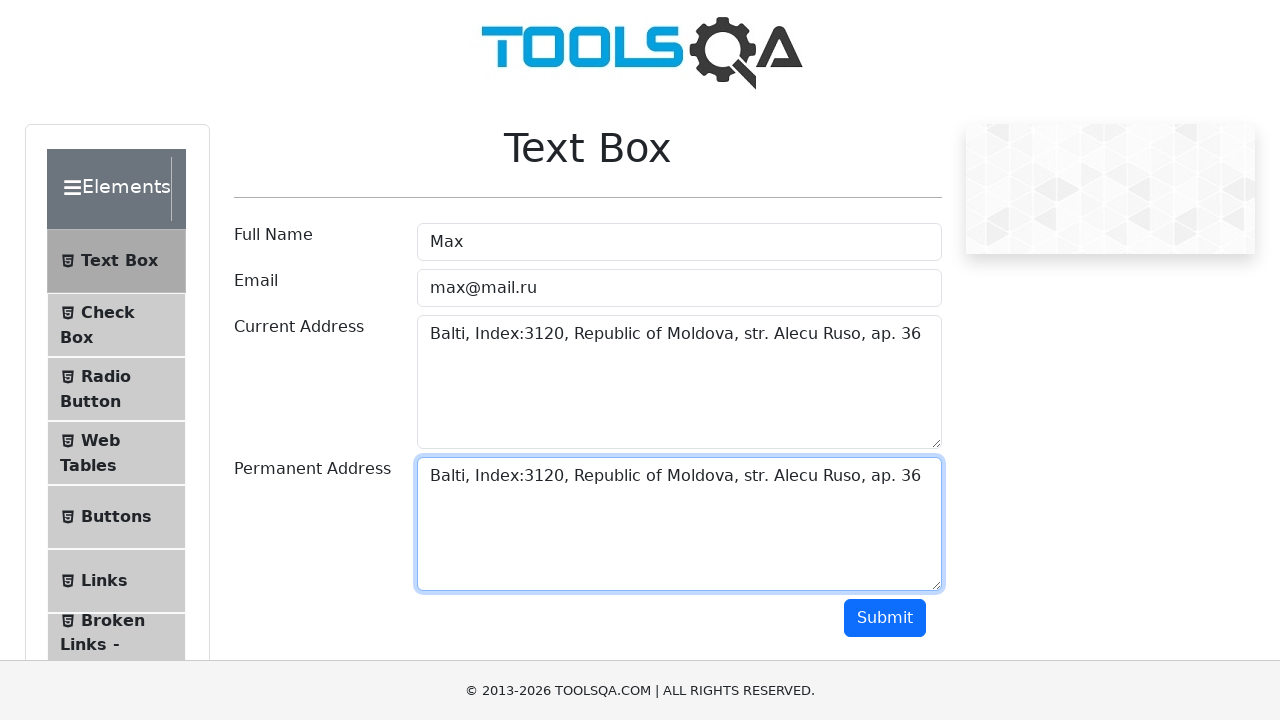

Clicked Submit button to submit form at (885, 618) on #submit
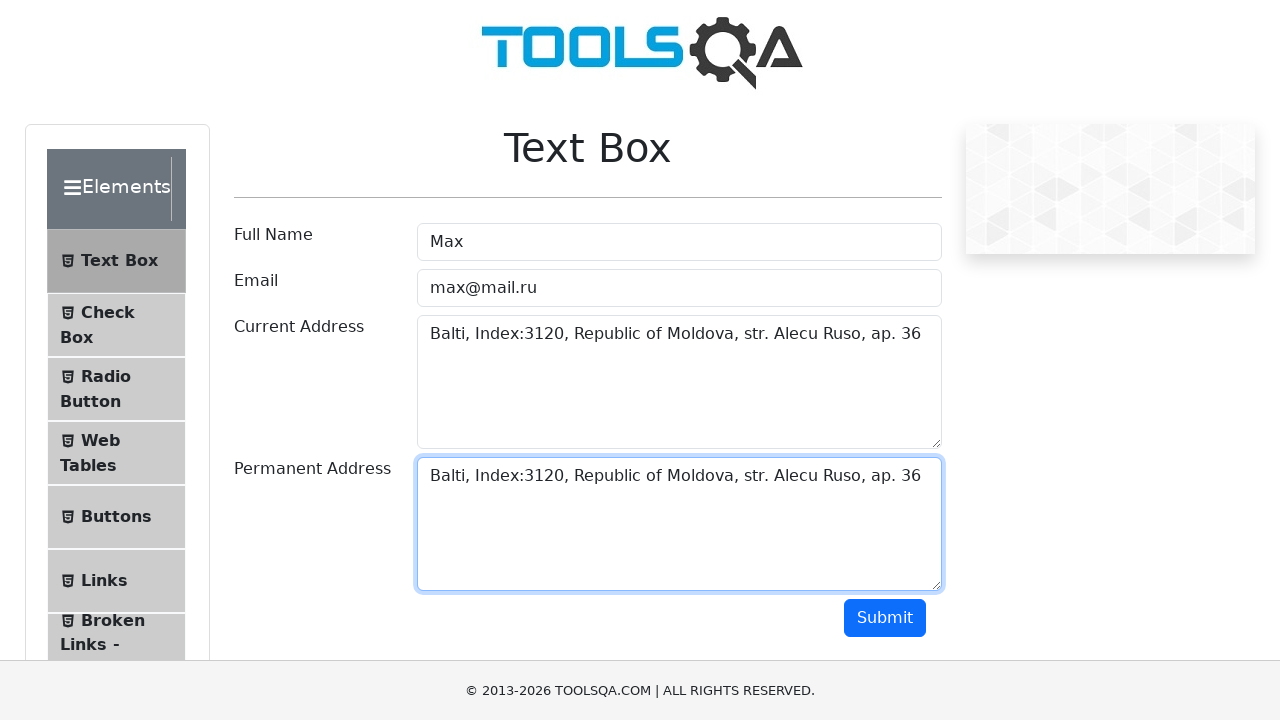

Name output field loaded and visible
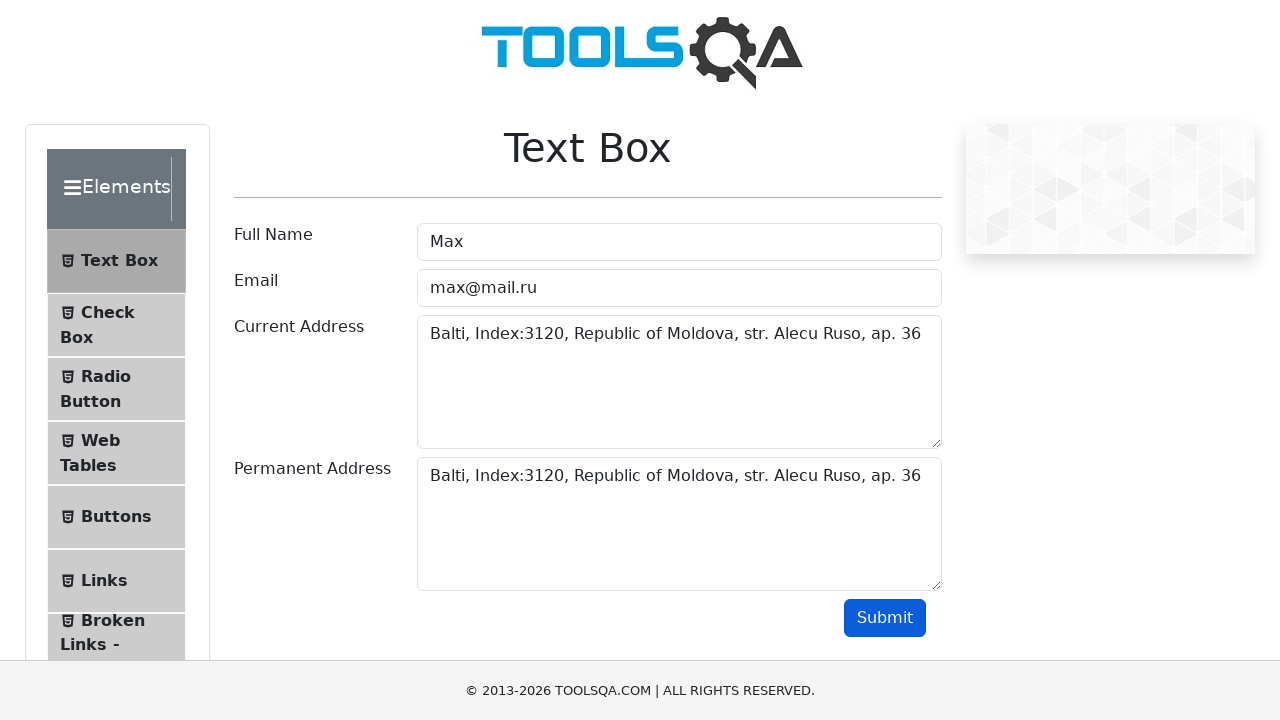

Verified Name output contains 'Name:Max'
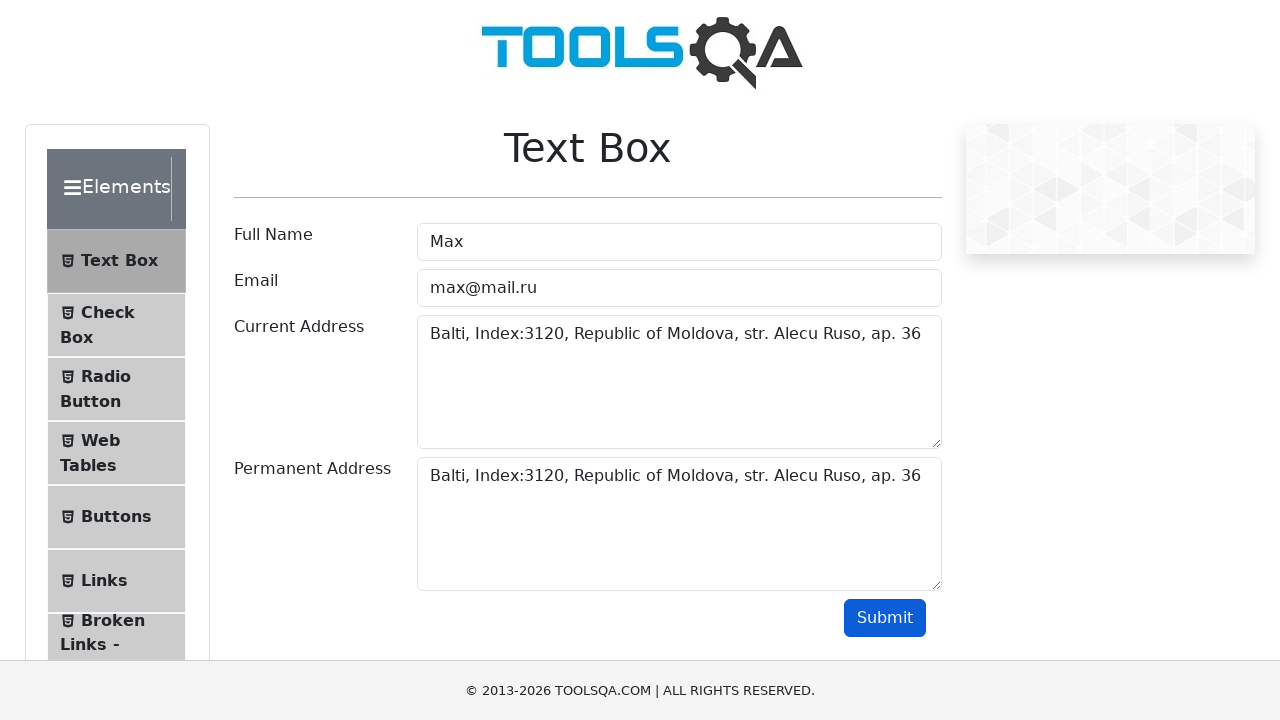

Verified Email output contains 'Email:max@mail.ru'
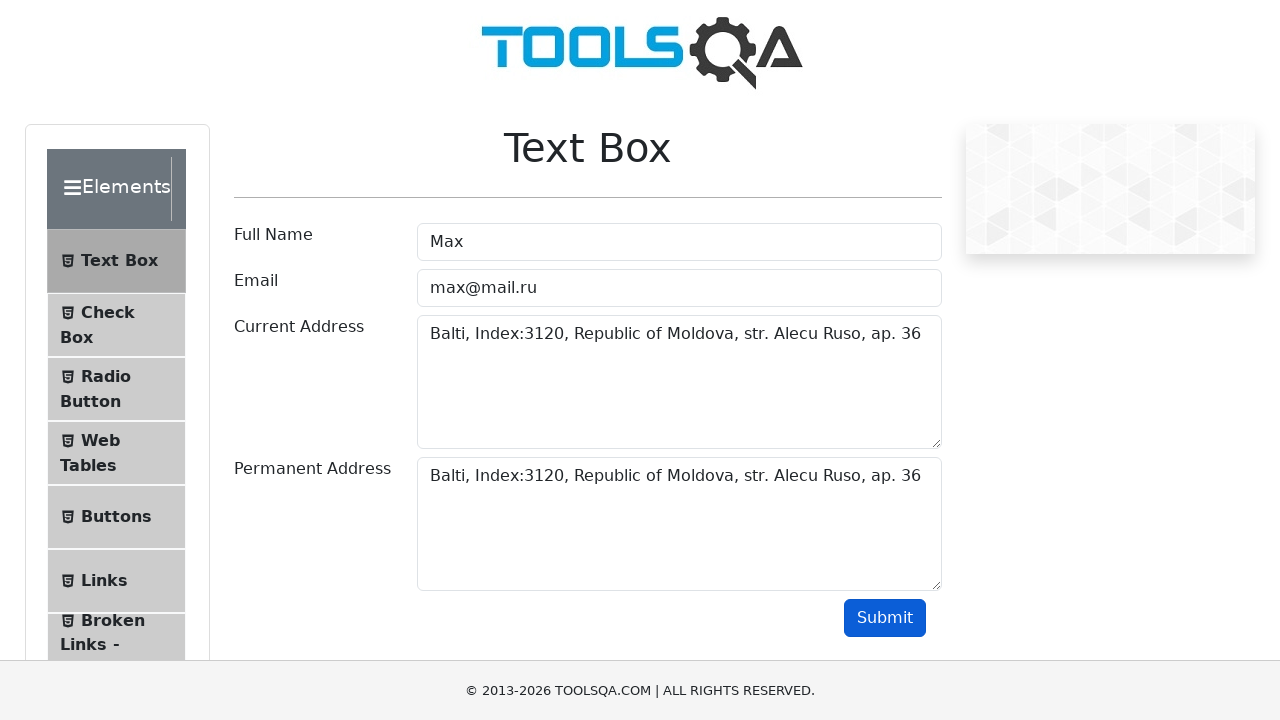

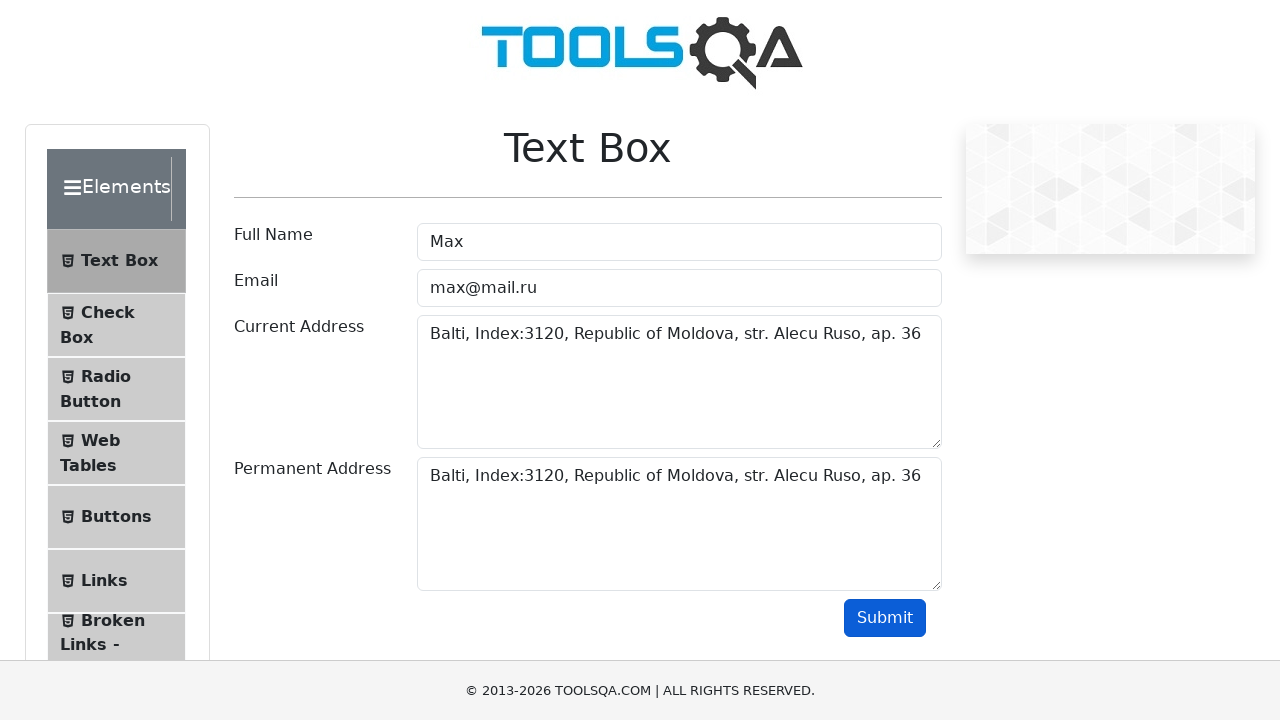